Tests the book review submission process by navigating to a book page, clicking on reviews, rating the book, and submitting a review with author details

Starting URL: http://practice.automationtesting.in

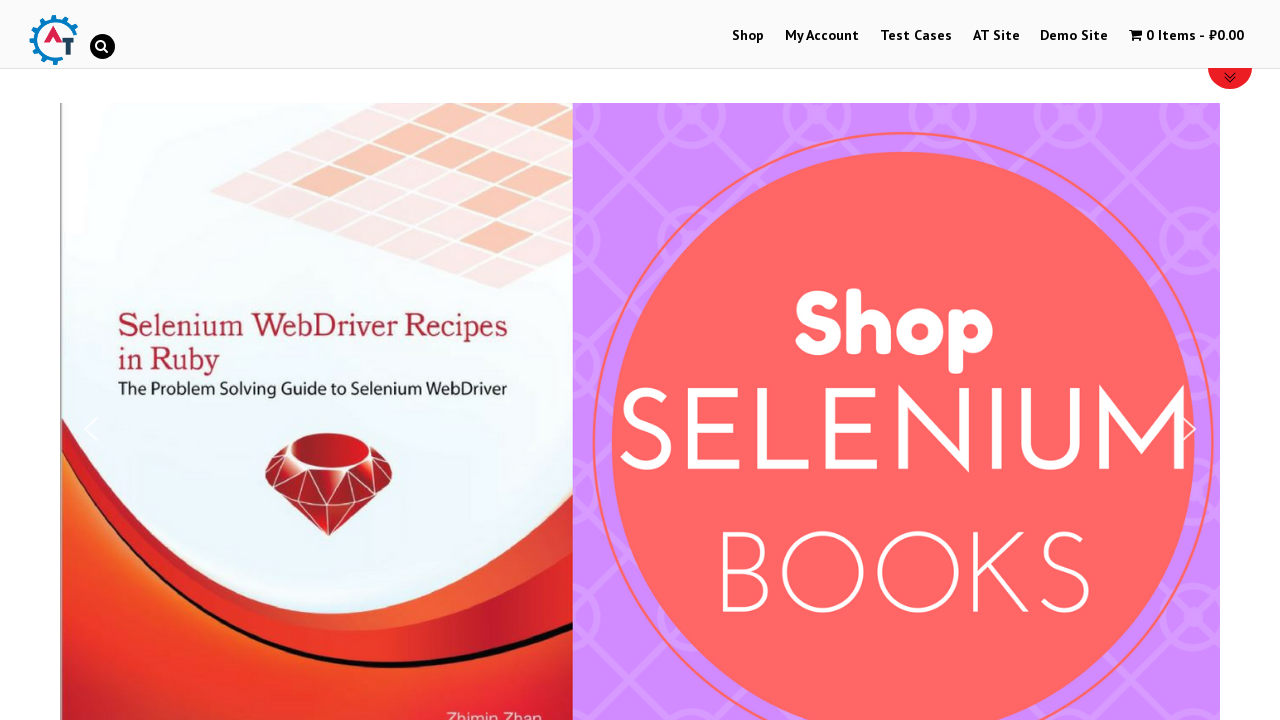

Scrolled down 600 pixels to view book listings
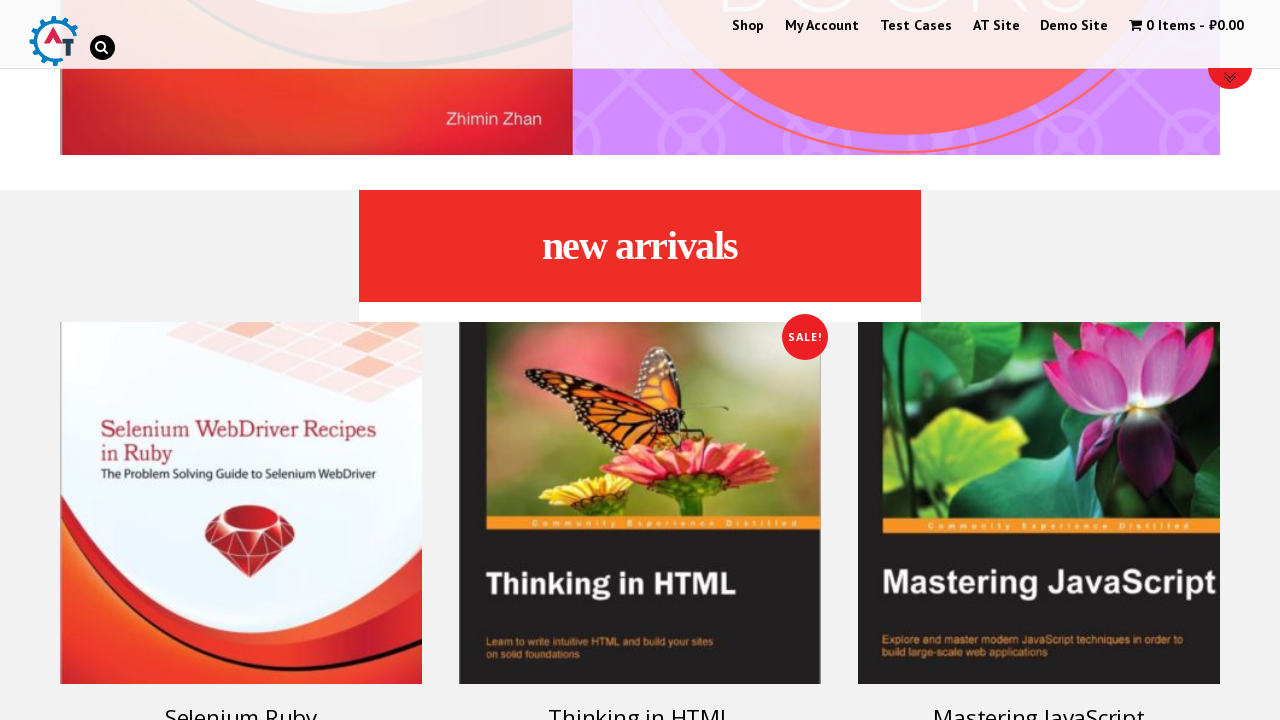

Clicked on Selenium Ruby book at (241, 702) on xpath=//h3[contains(., 'Selenium Ruby')]
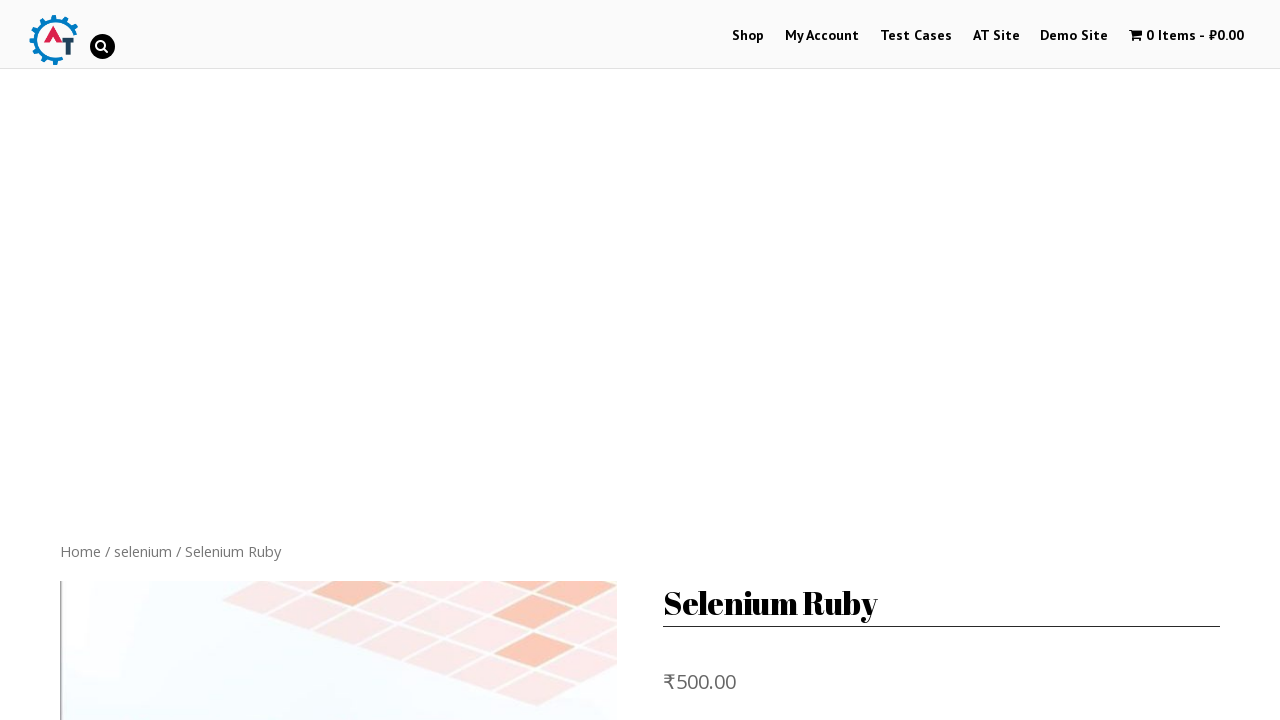

Clicked on Review link to navigate to review section at (309, 360) on xpath=//a[contains(., 'Review')]
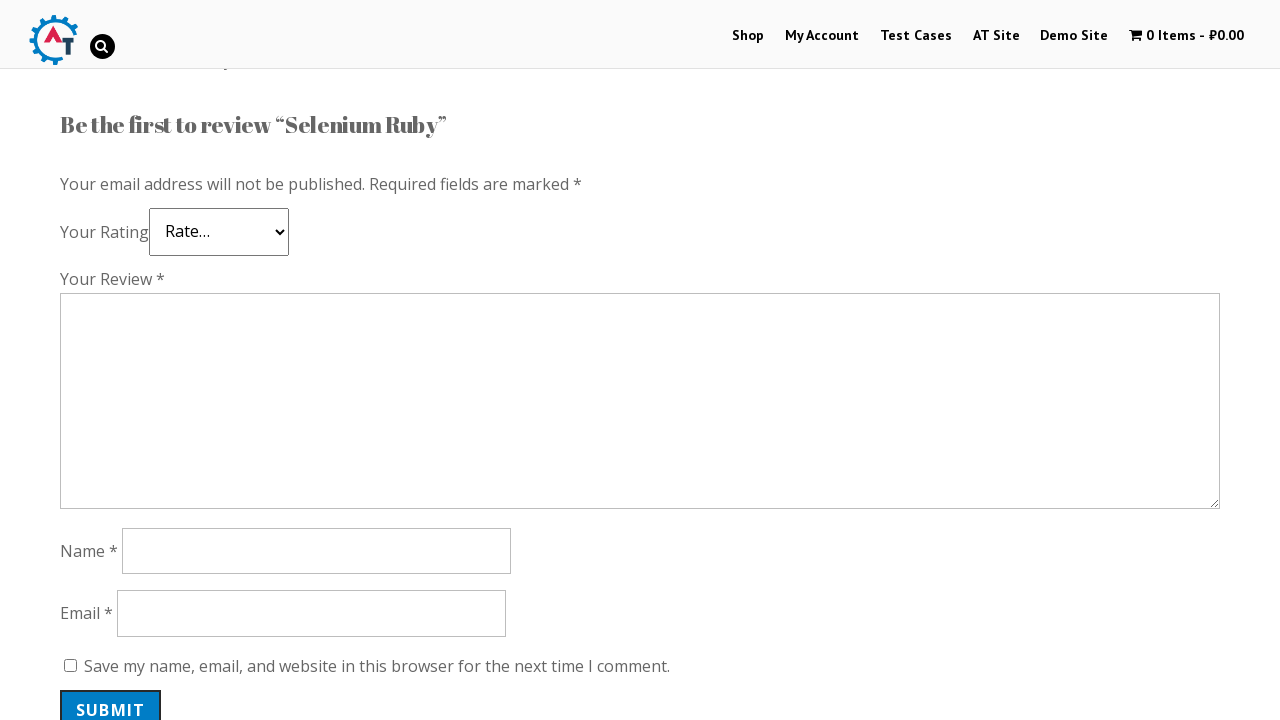

Selected 5-star rating at (132, 244) on .star-5
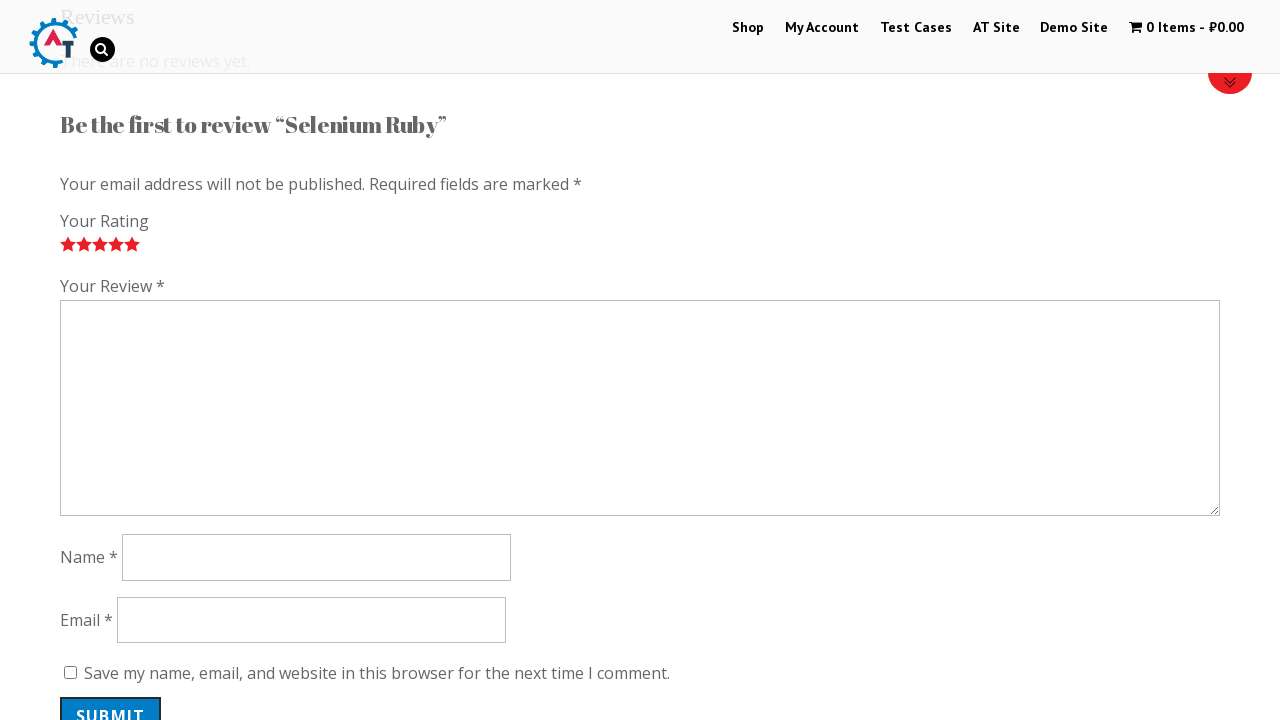

Filled review comment with 'Nice book!' on #comment
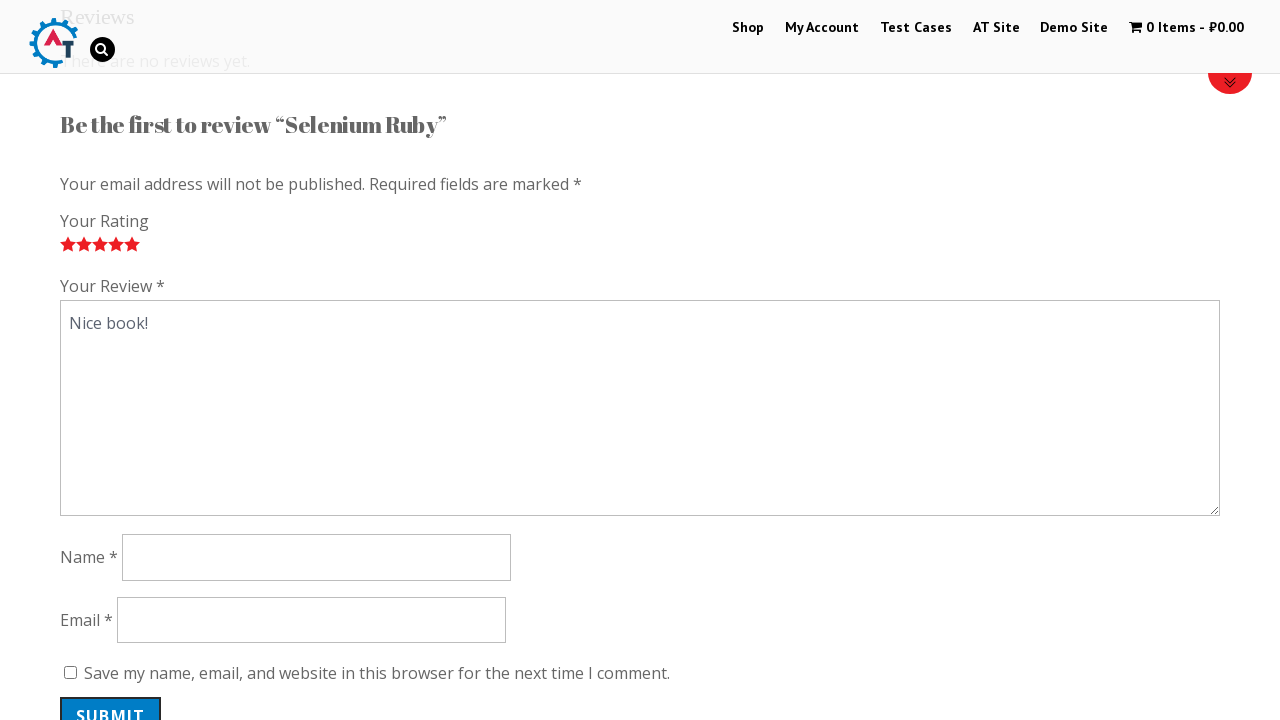

Filled author name field with 'Sergey' on #author
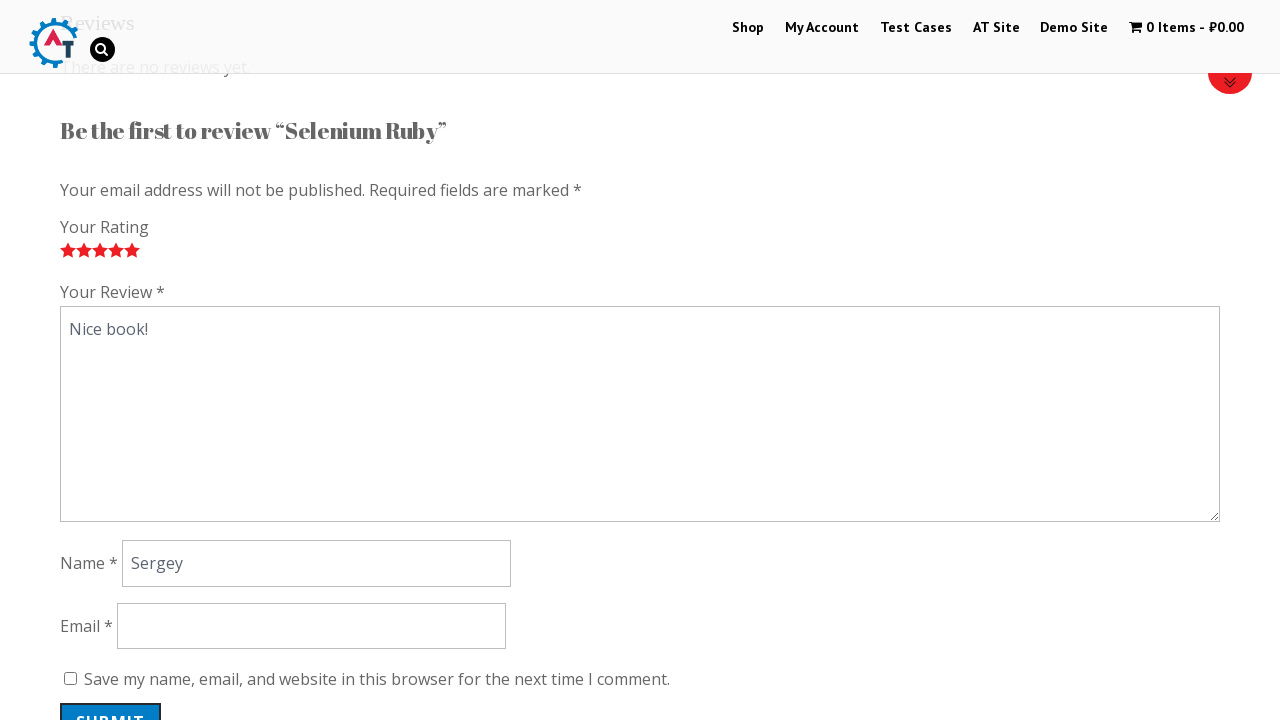

Filled email address field with 'test@ya.com' on #email
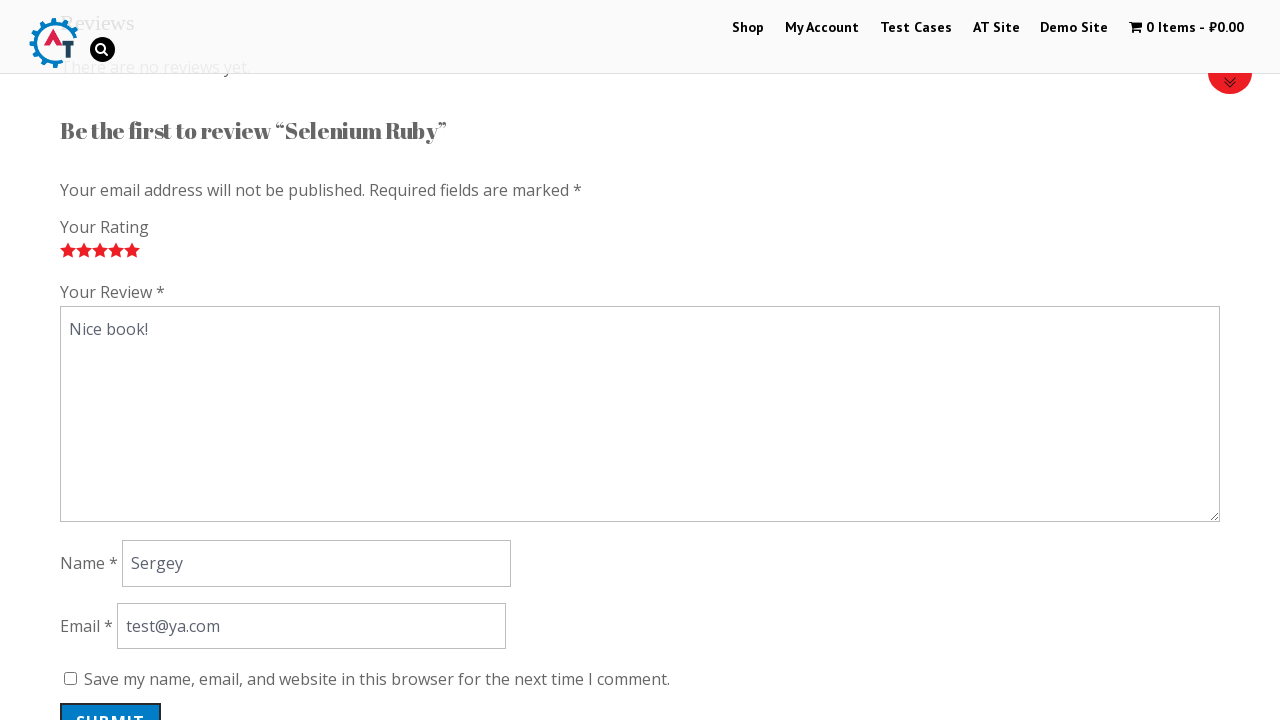

Clicked submit button to submit the book review at (111, 700) on #submit
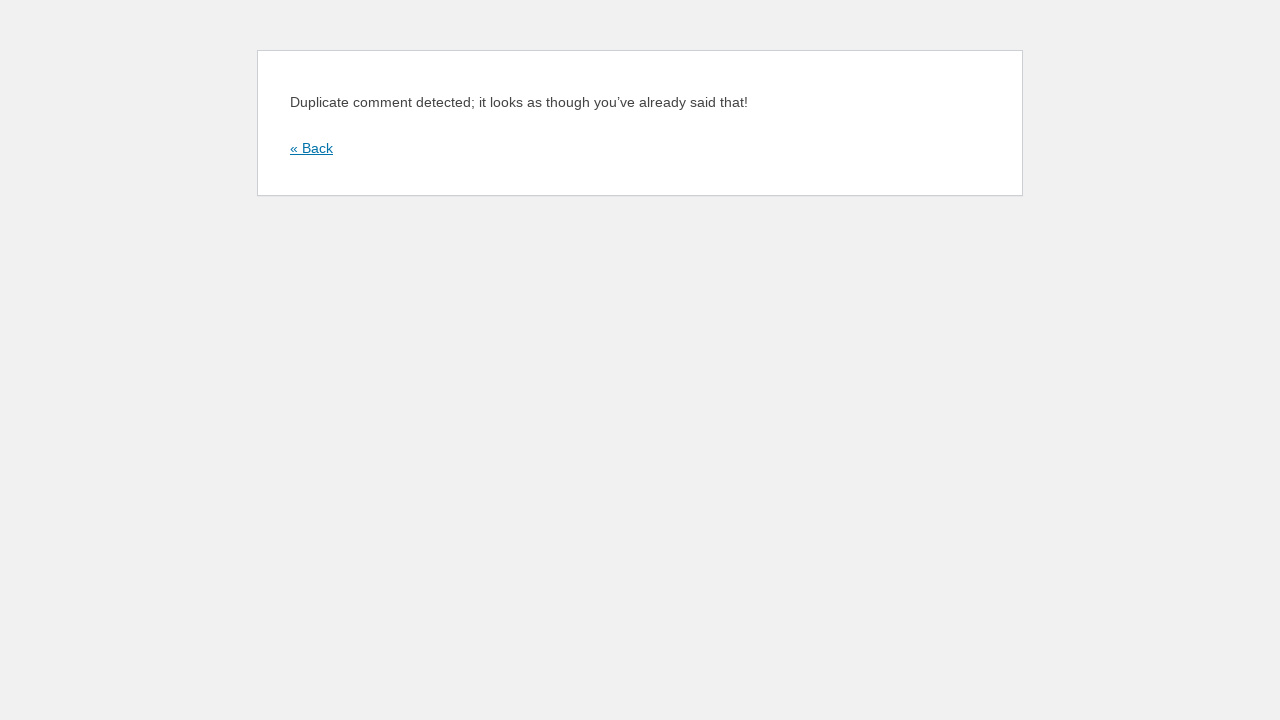

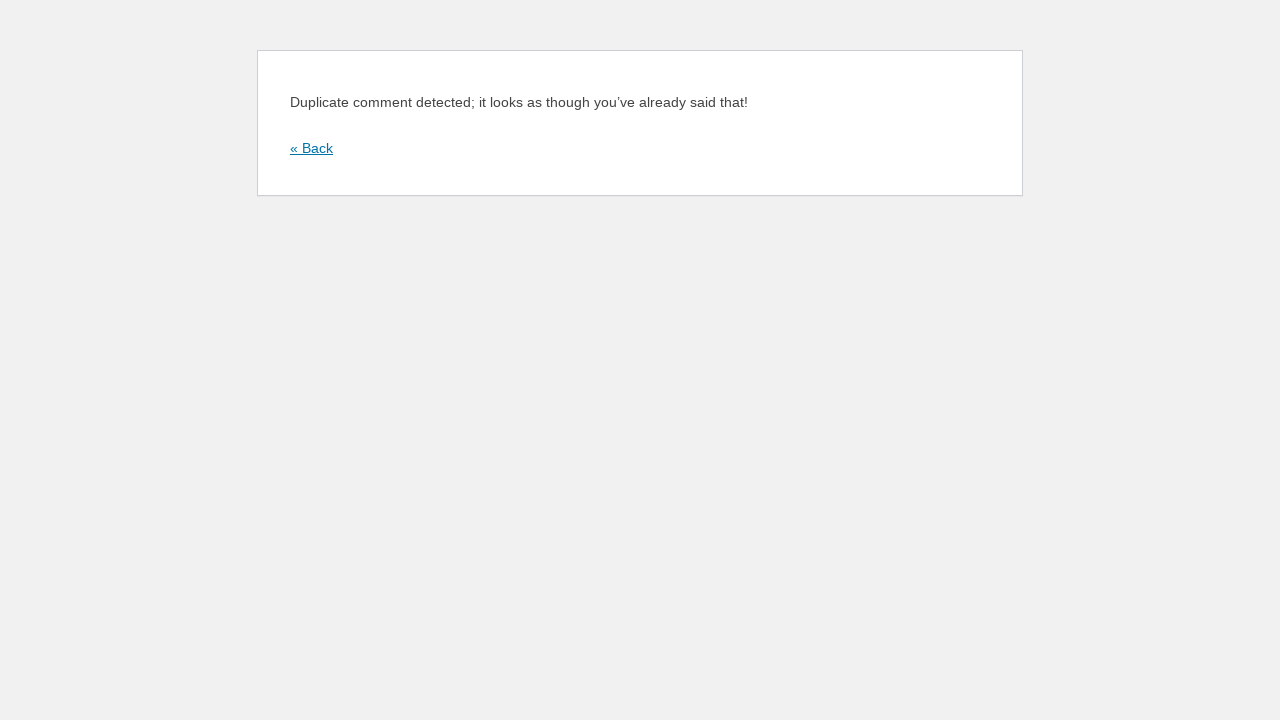